Clicks on the Locations link and navigates to the solutions page

Starting URL: https://parabank.parasoft.com/parabank

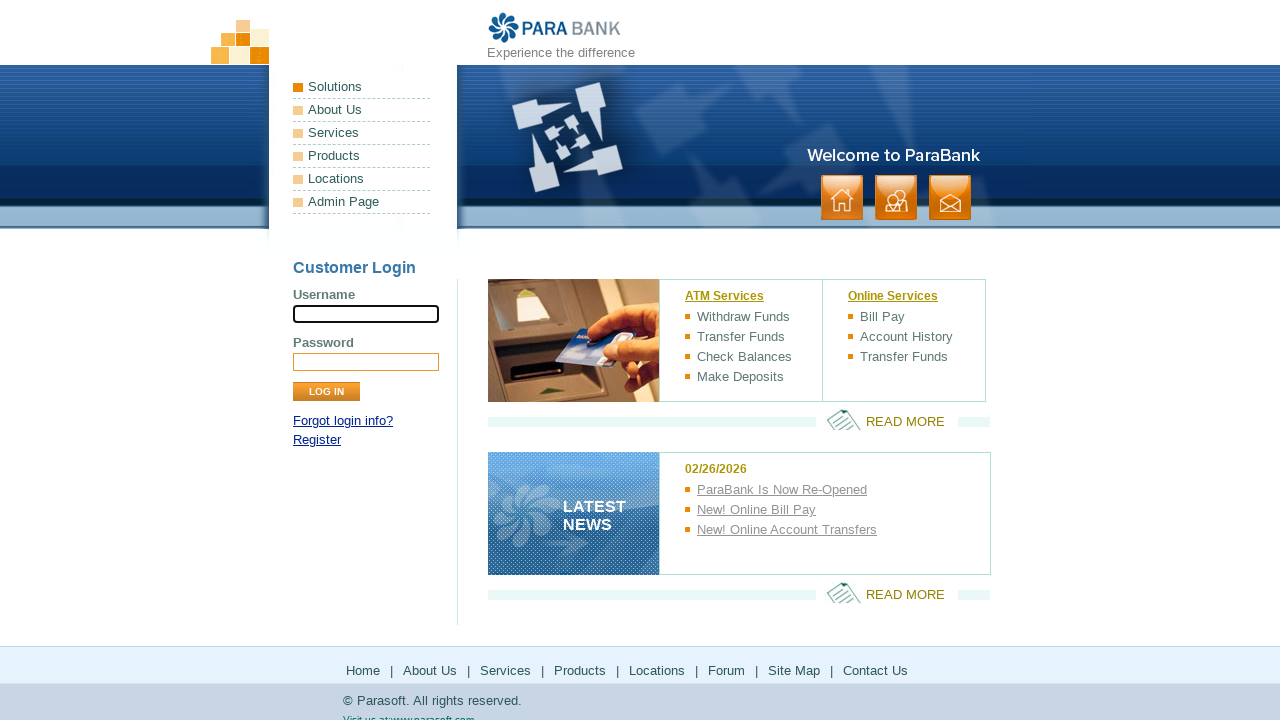

Clicked on the Locations link at (362, 179) on xpath=/html/body/div[1]/div[2]/ul[1]/li[5]/a
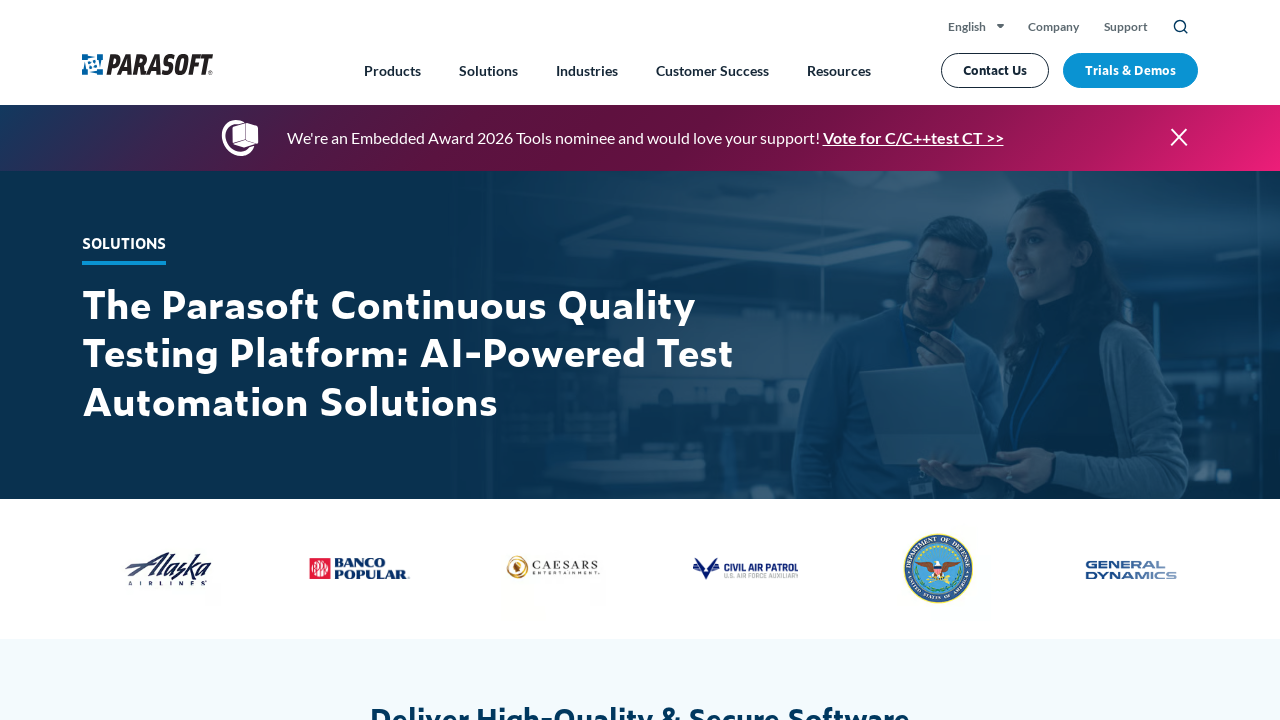

Locations page loaded successfully
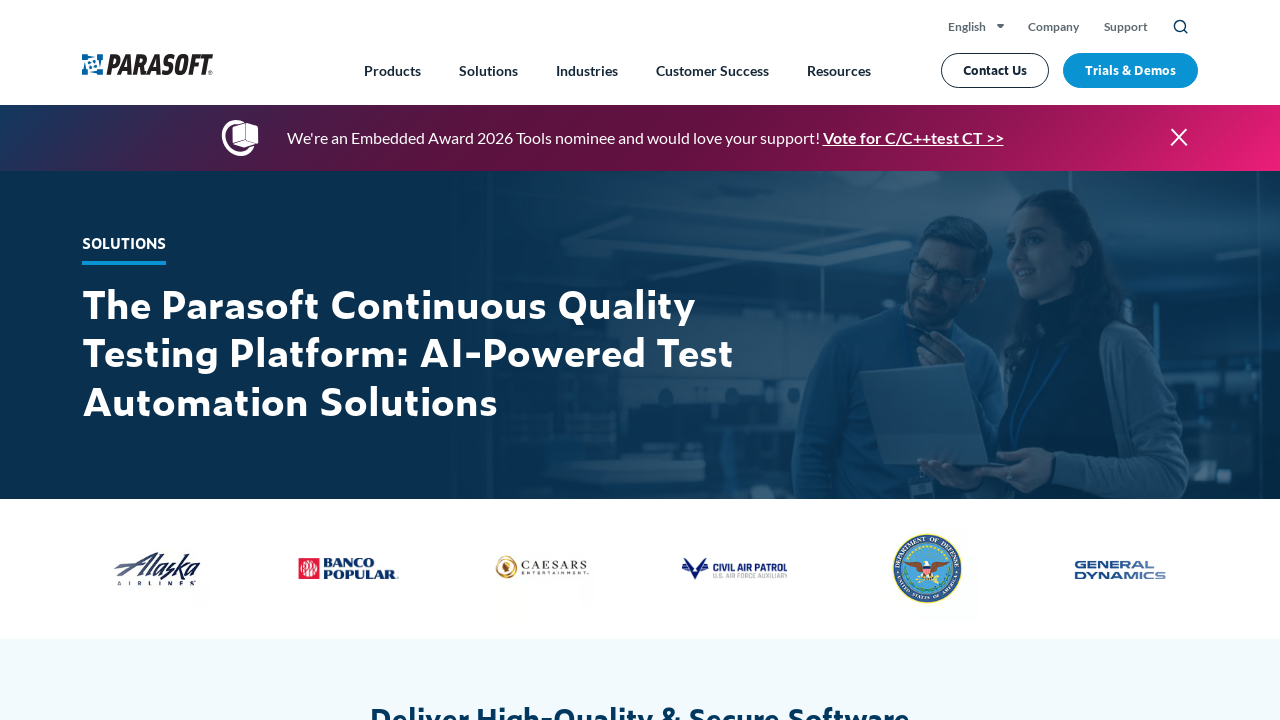

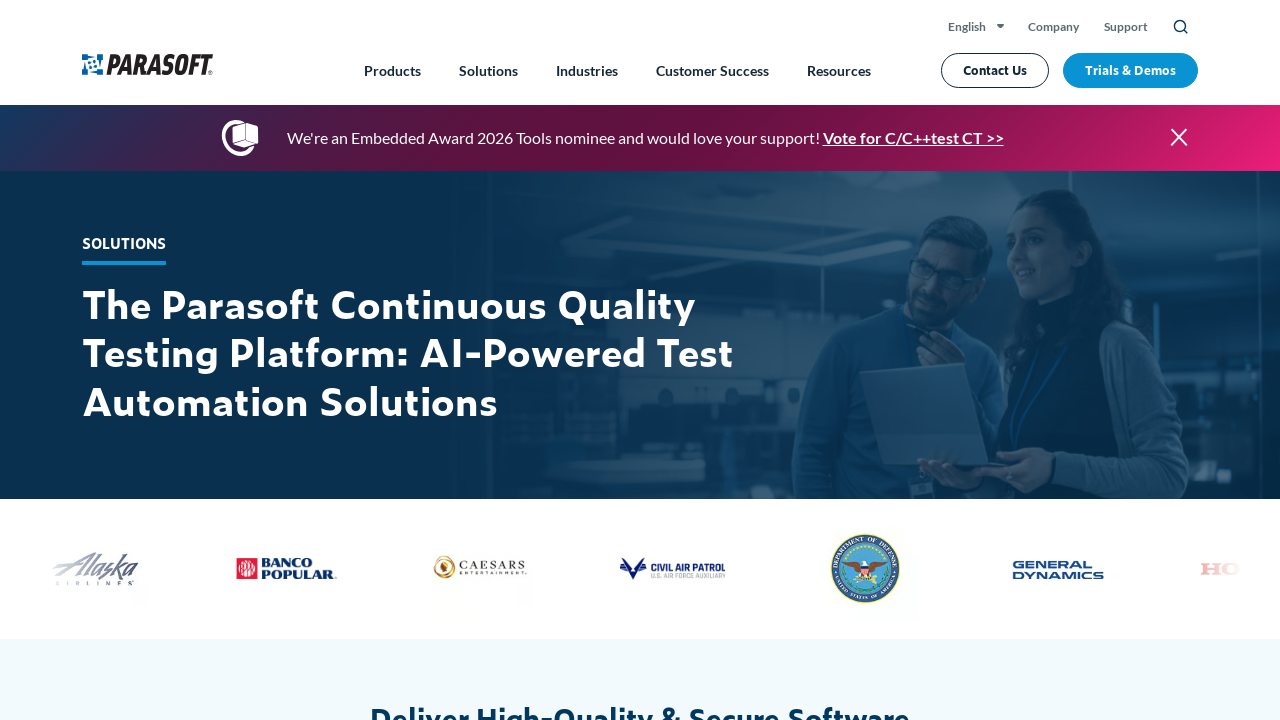